Tests a text form submission by filling name, email, and address fields, then verifying the submitted data is displayed correctly

Starting URL: https://demoqa.com/text-box/

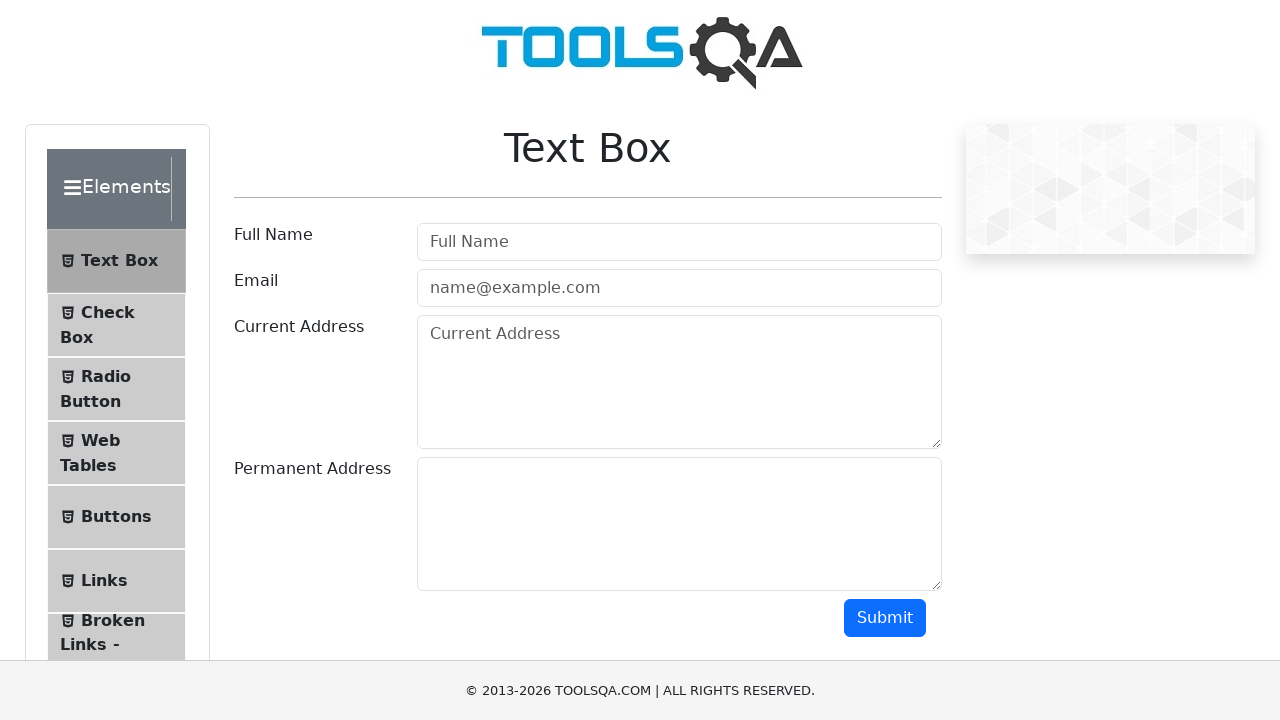

Filled name field with 'John Smith' on #userName
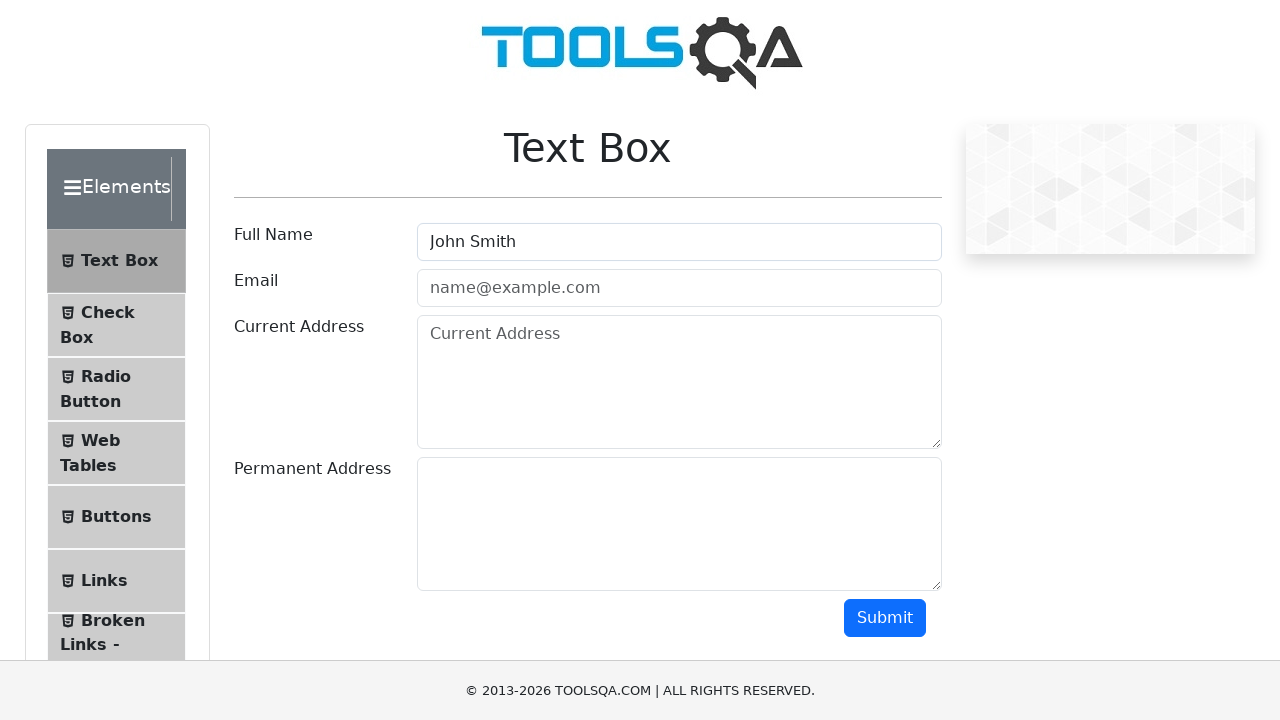

Filled email field with 'john.smith@example.com' on #userEmail
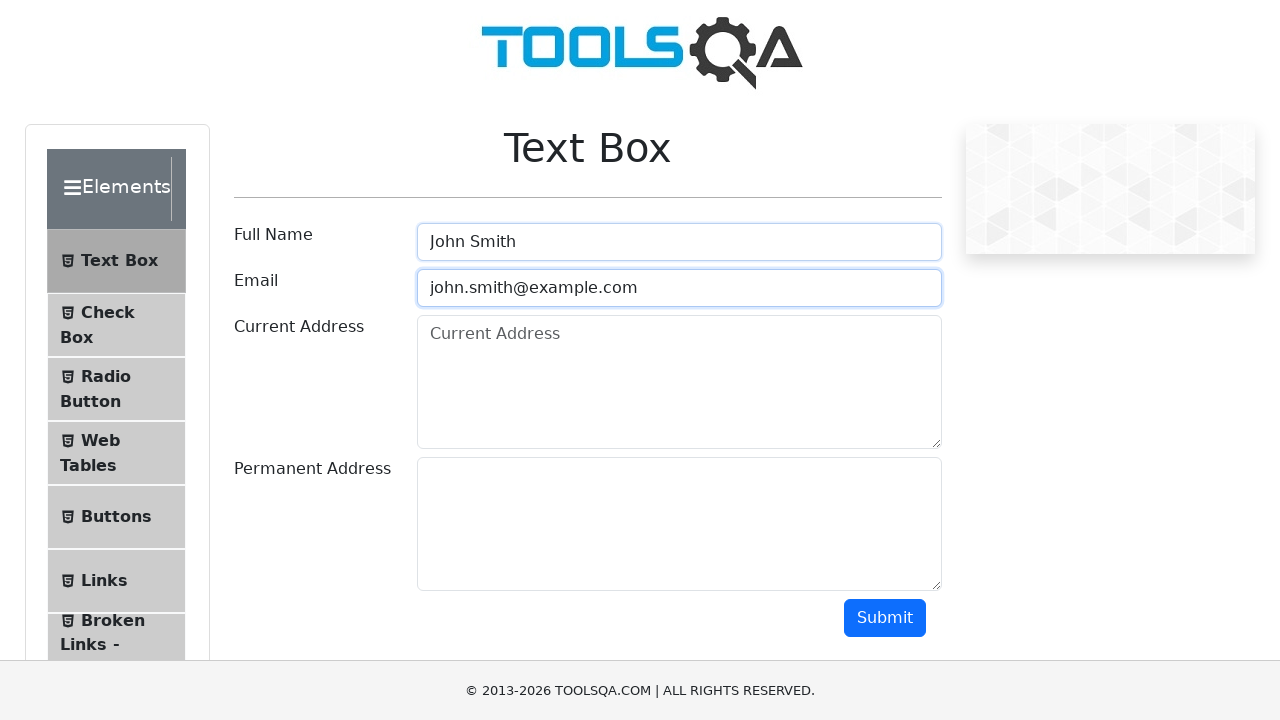

Filled current address field with '123 Main Street, Springfield, IL 62701' on #currentAddress
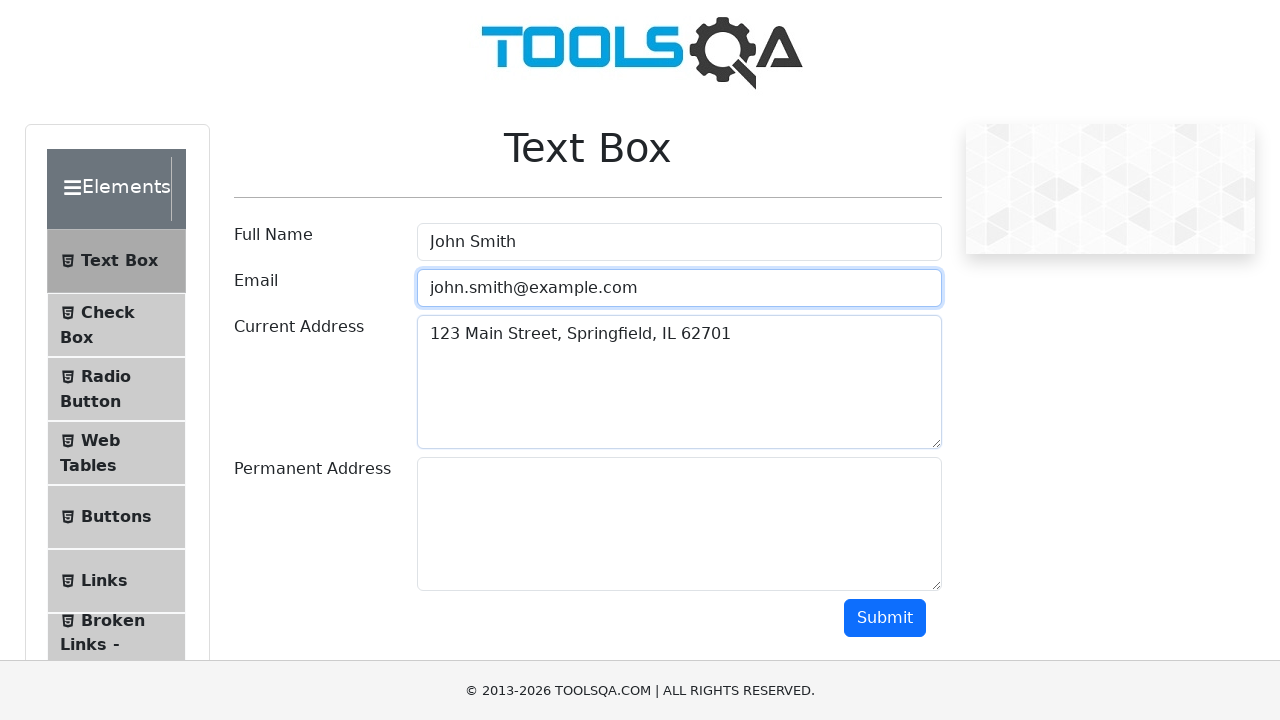

Filled permanent address field with '123 Main Street, Springfield, IL 62701' on #permanentAddress
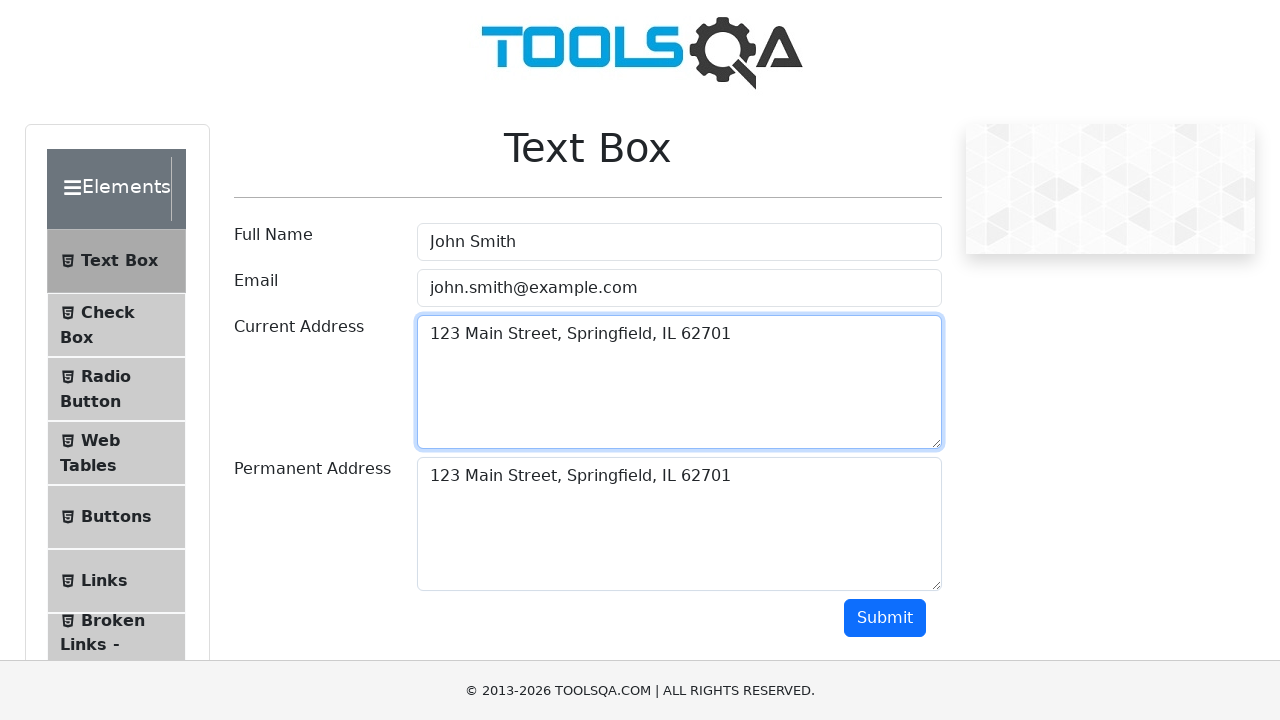

Clicked submit button at (885, 618) on #submit
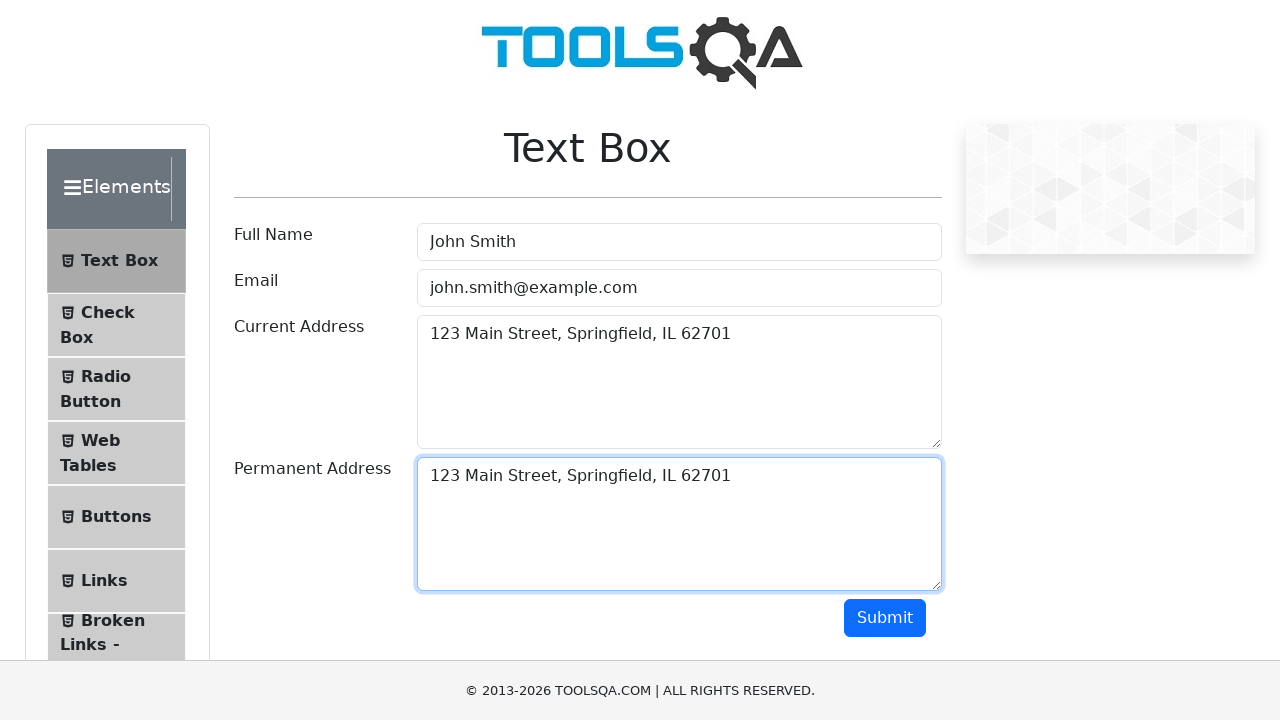

Output section loaded
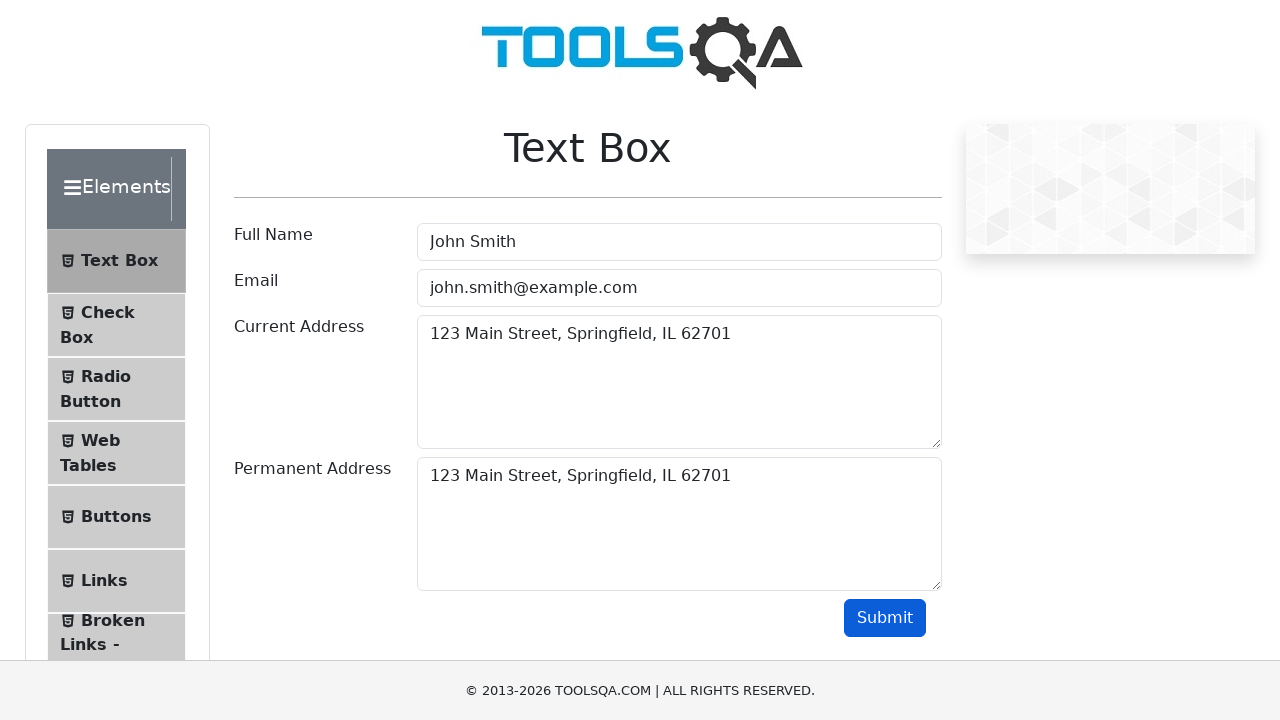

Retrieved output text content
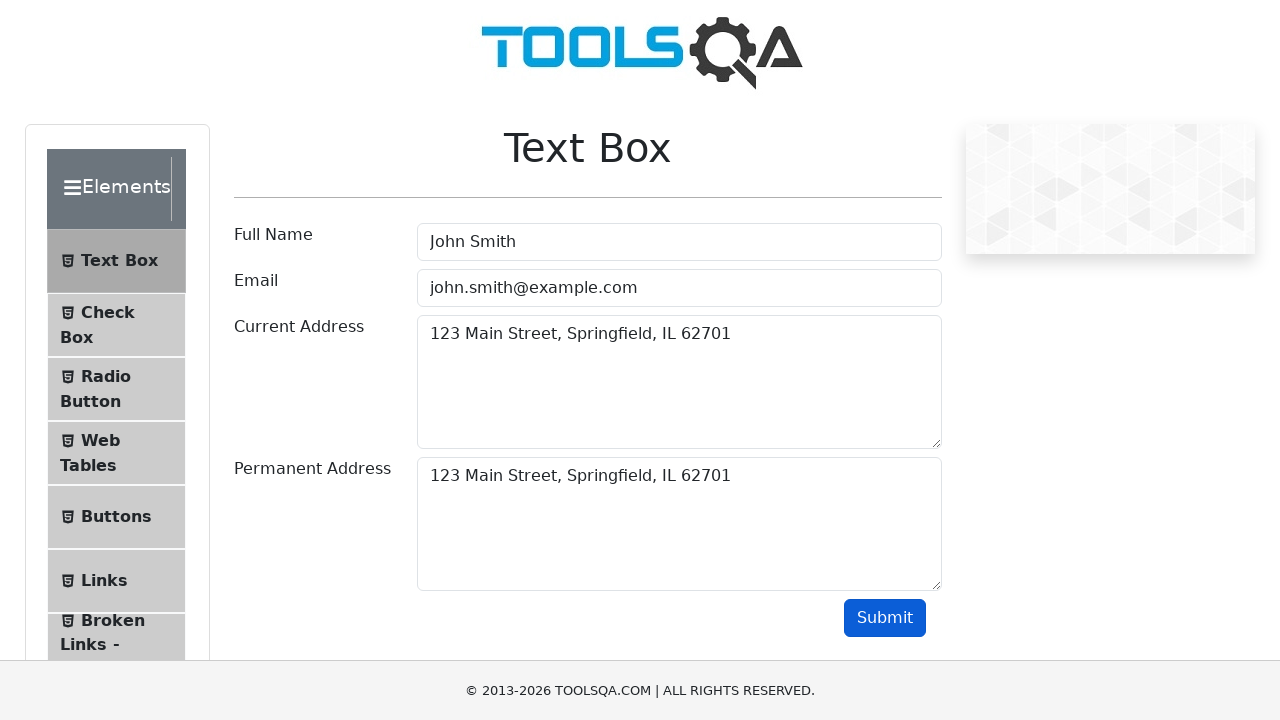

Verified 'Name:John Smith' in output
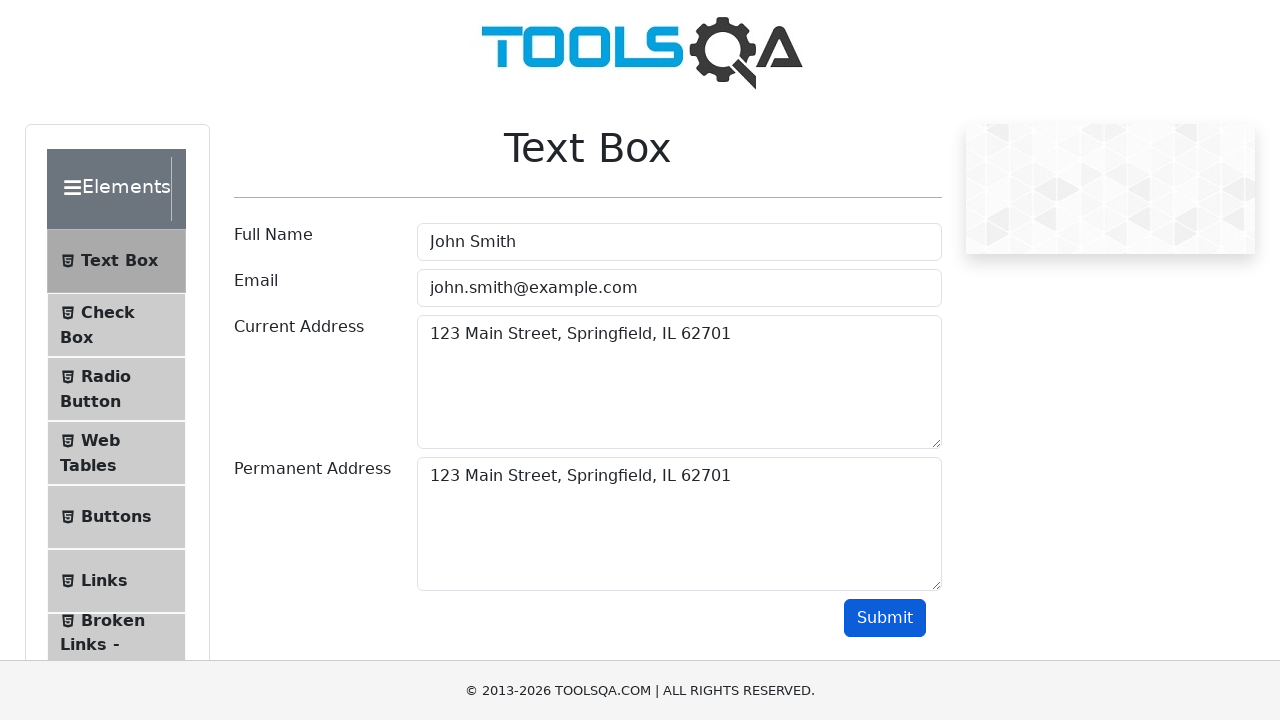

Verified 'Email:john.smith@example.com' in output
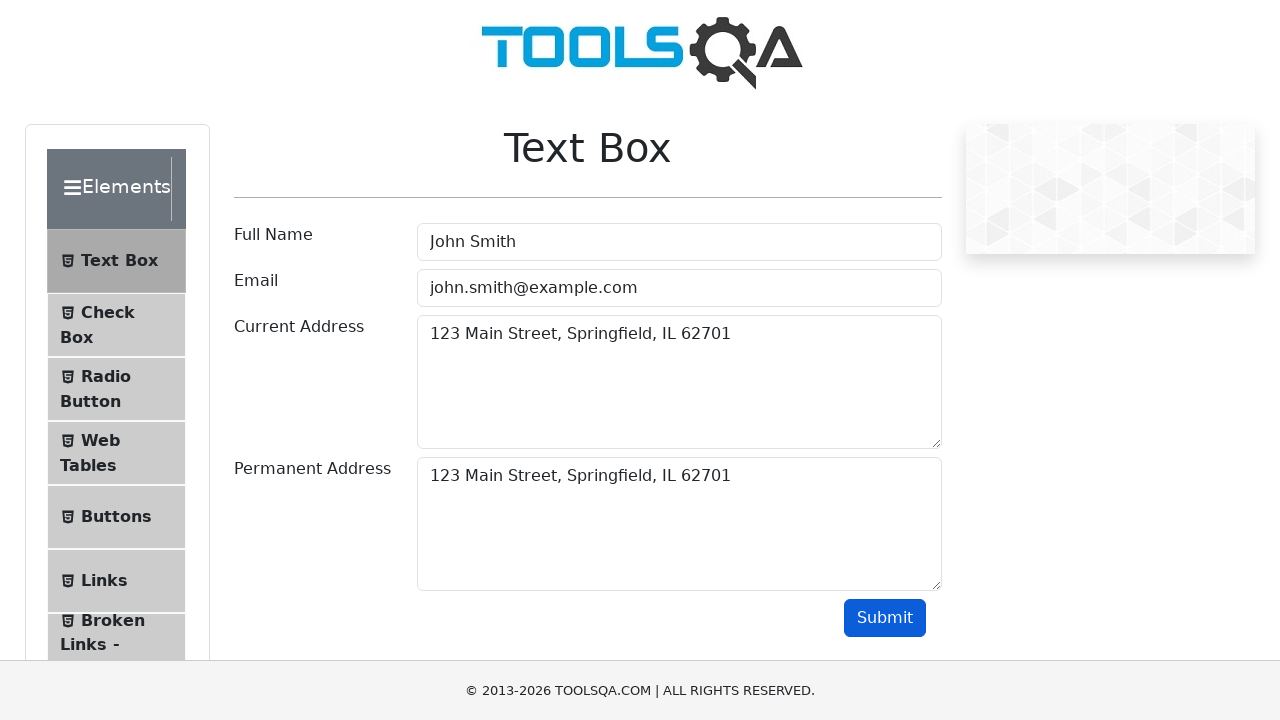

Verified 'Current Address :123 Main Street, Springfield, IL 62701' in output
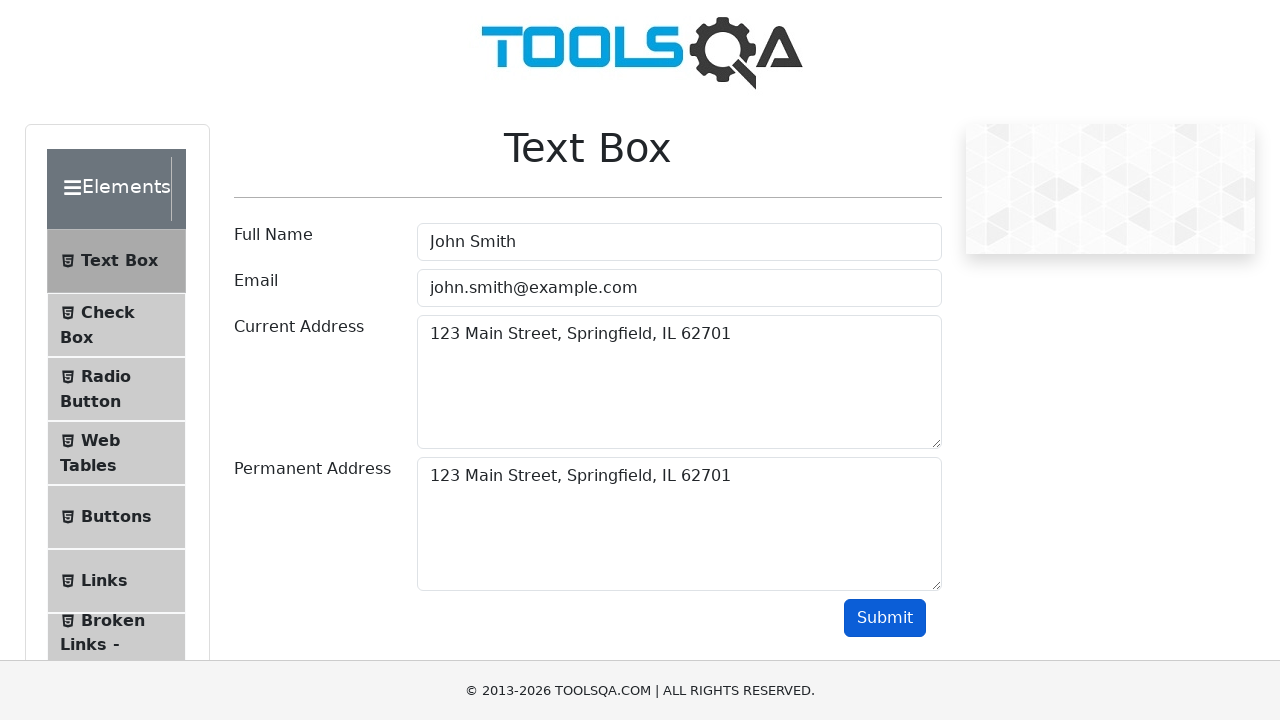

Verified 'Permananet Address :123 Main Street, Springfield, IL 62701' in output
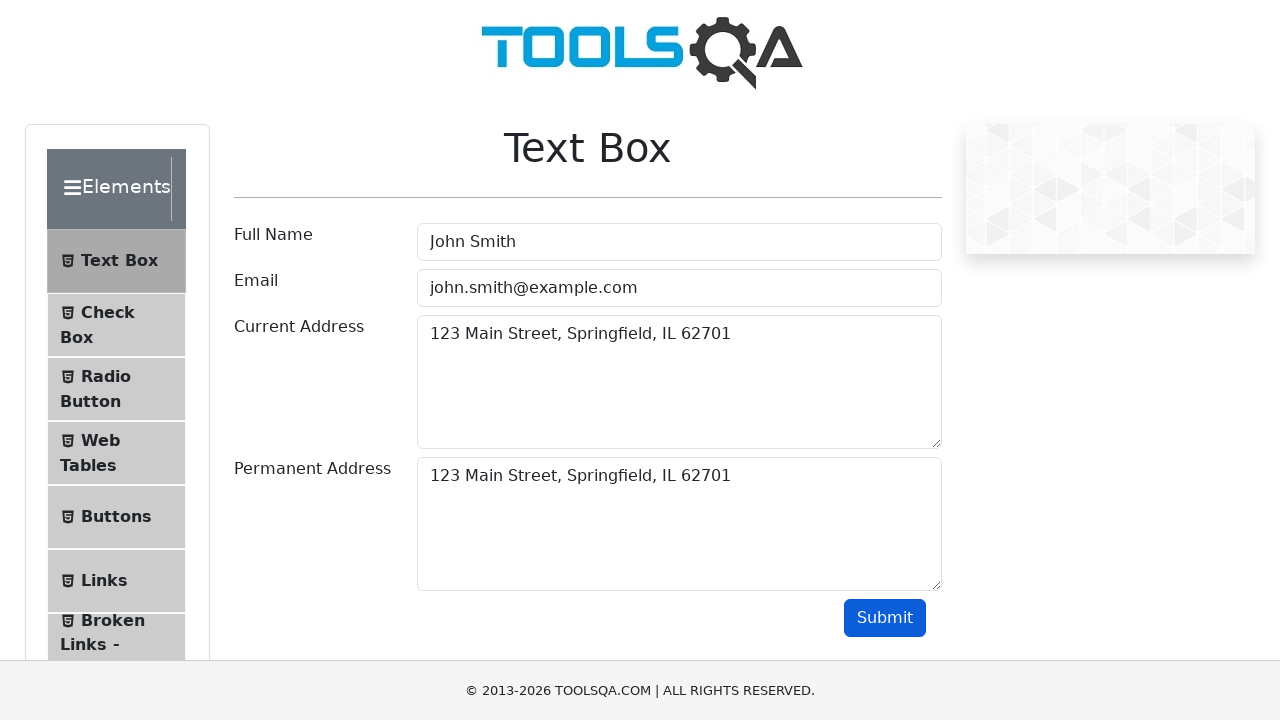

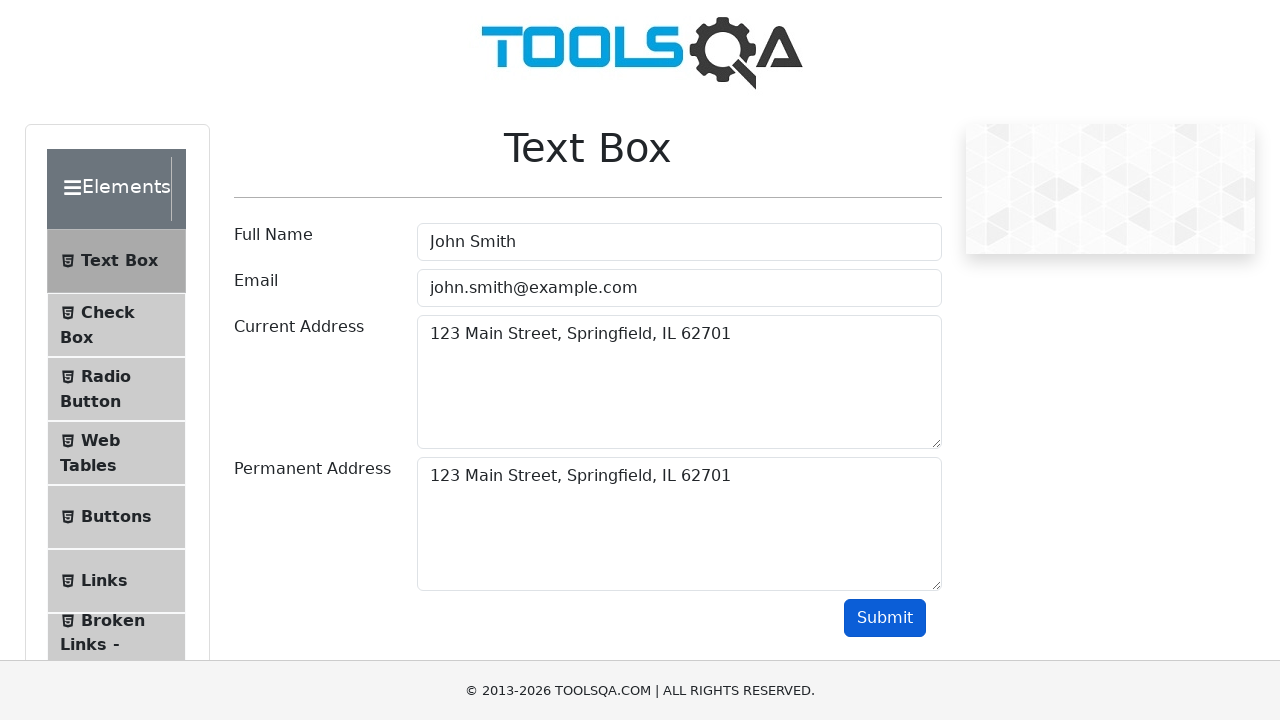